Tests dropdown content verification by navigating to dropdown page and checking available options

Starting URL: https://the-internet.herokuapp.com/

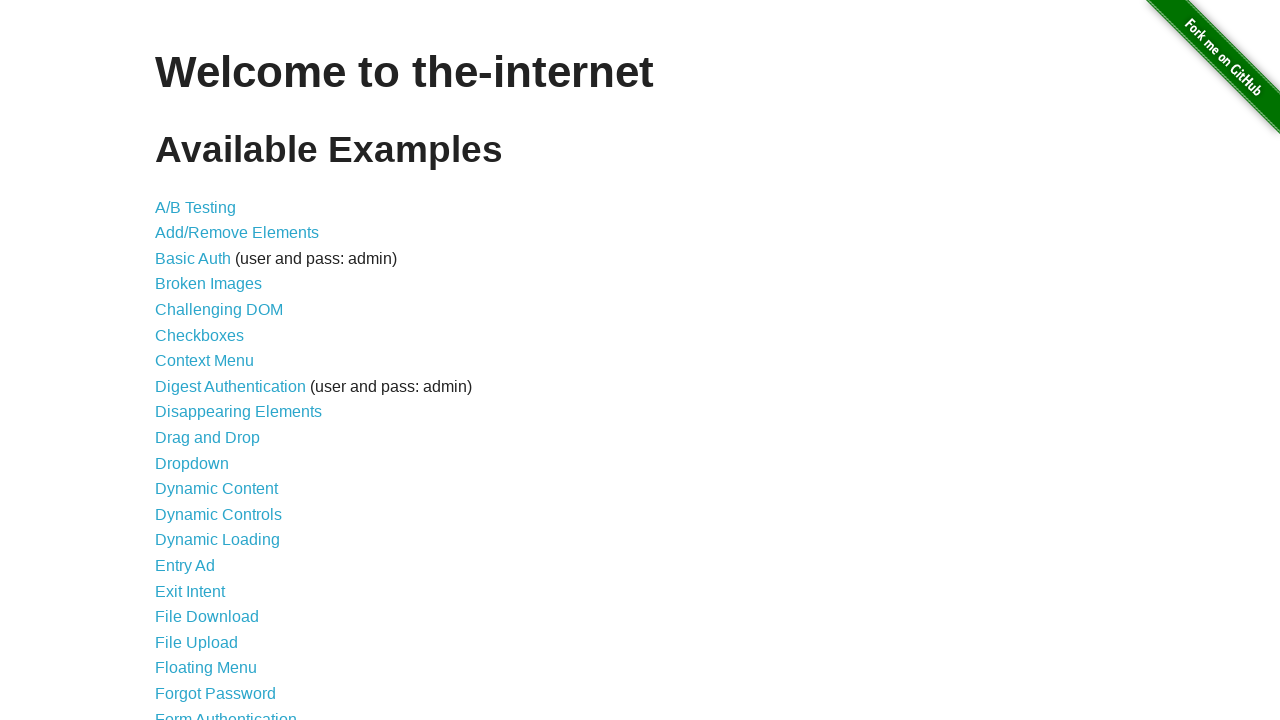

Clicked on Dropdown link to navigate to dropdown page at (192, 463) on xpath=//a[contains(text(),'Dropdown')]
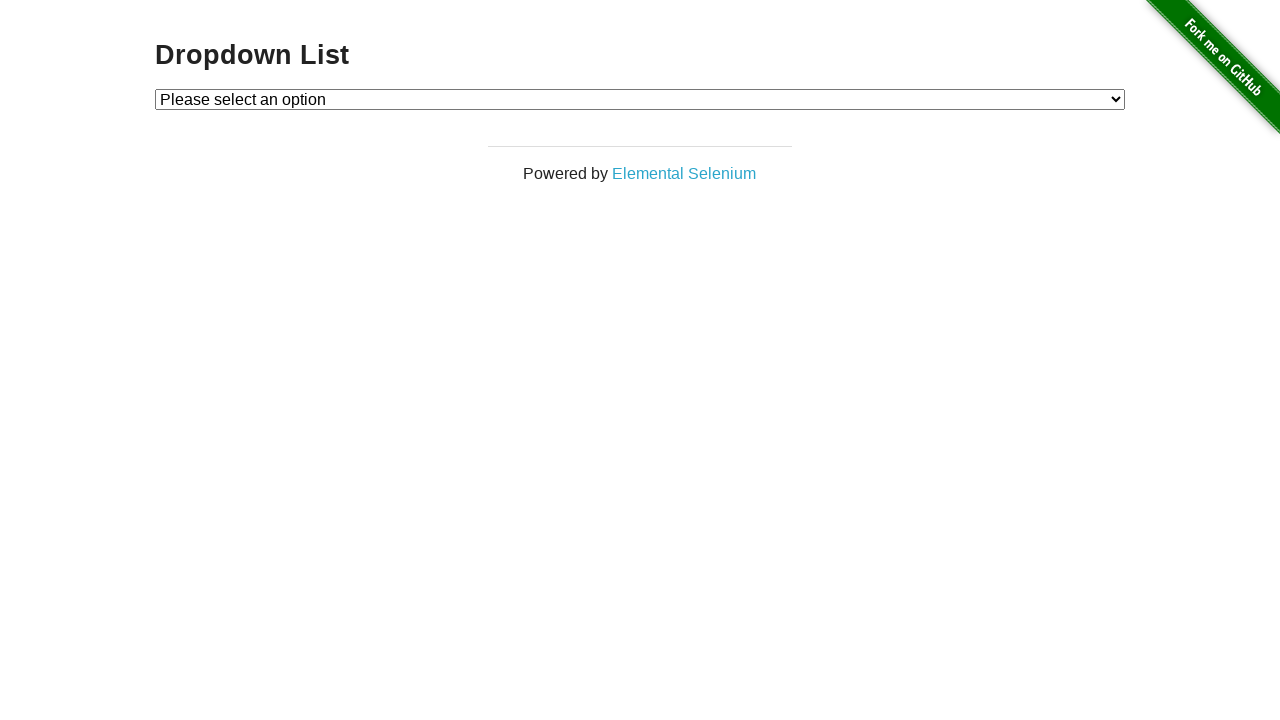

Dropdown element loaded and is visible
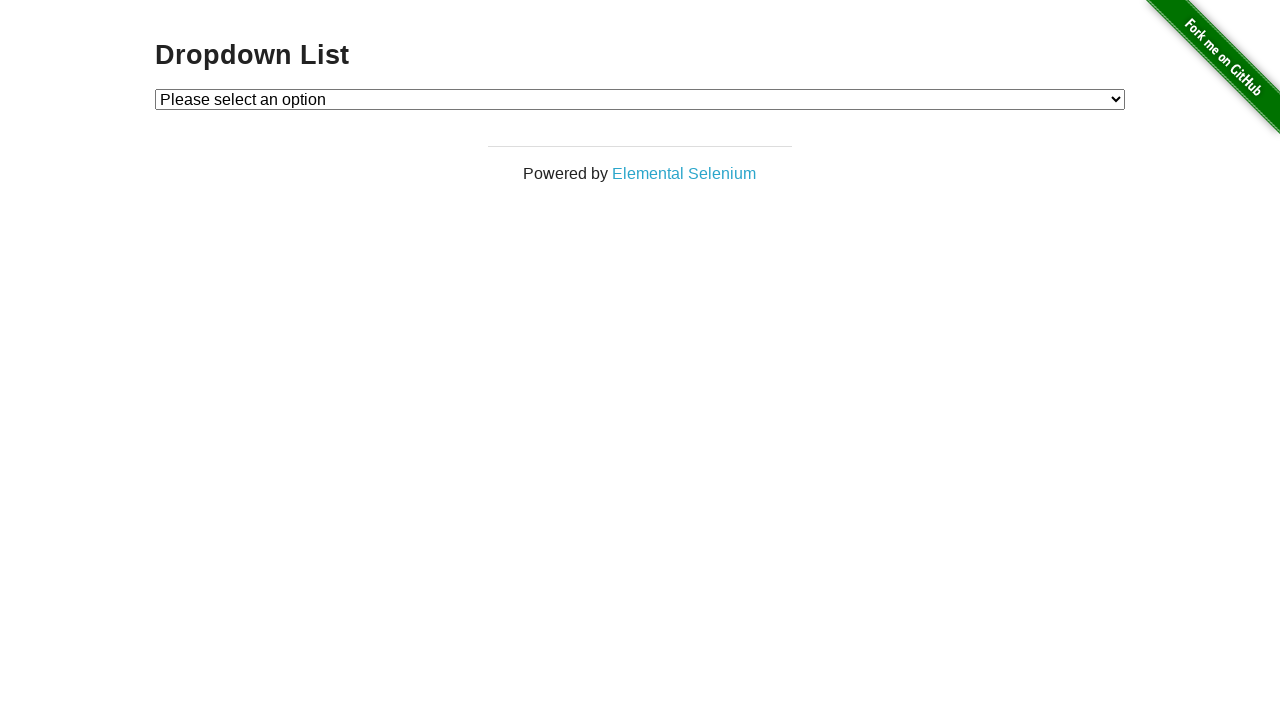

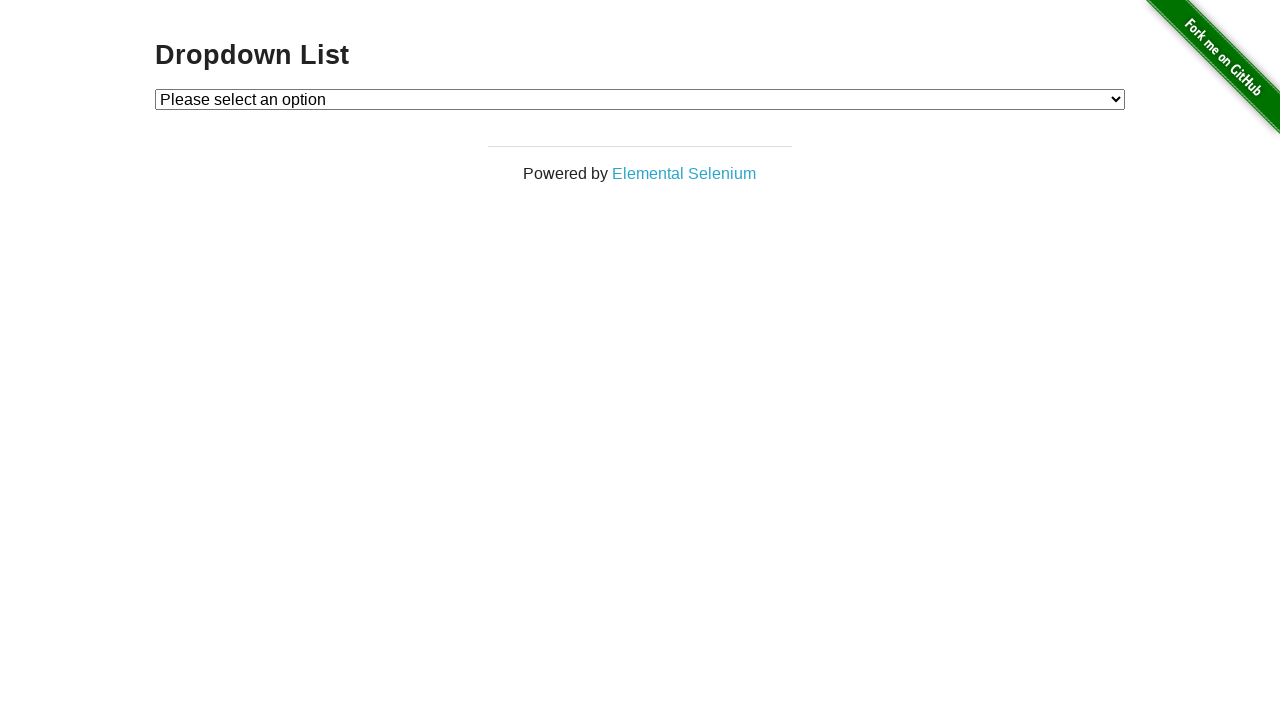